Tests form filling functionality by clicking a link, then filling out a multi-field form with name, last name, city, and country, and submitting it.

Starting URL: http://suninjuly.github.io/find_link_text

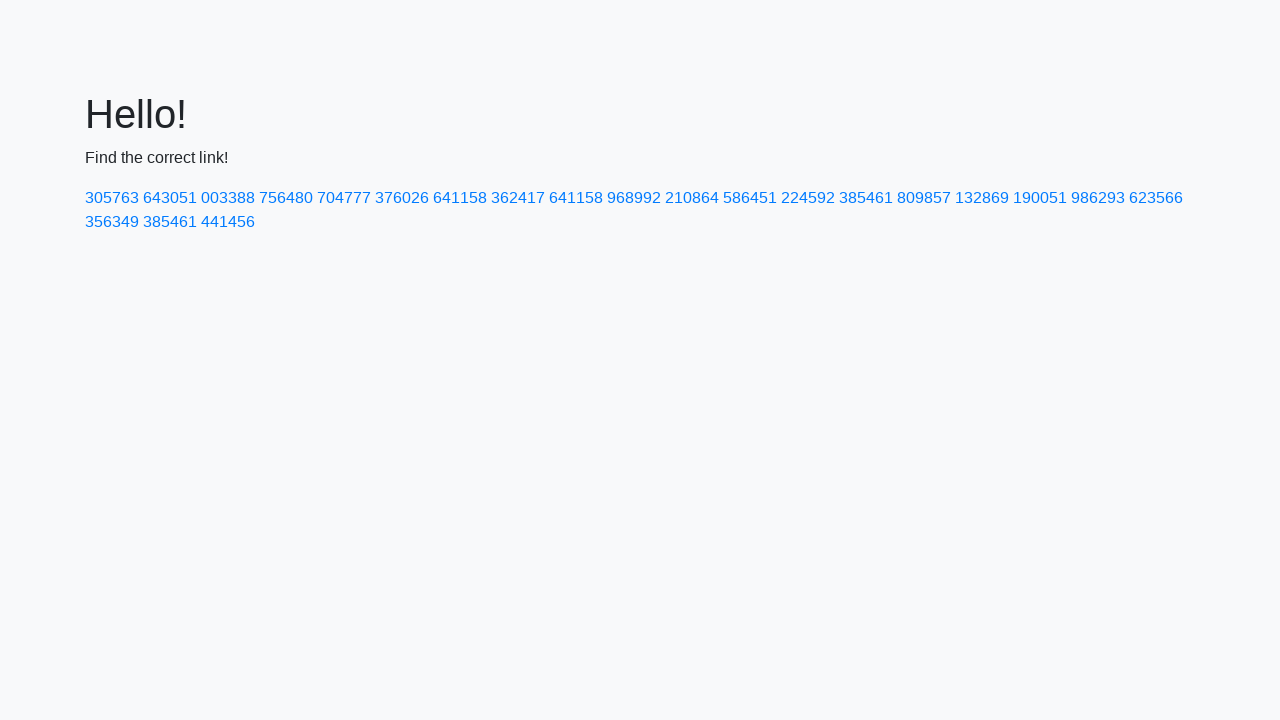

Clicked link with text '224592' at (808, 198) on text=224592
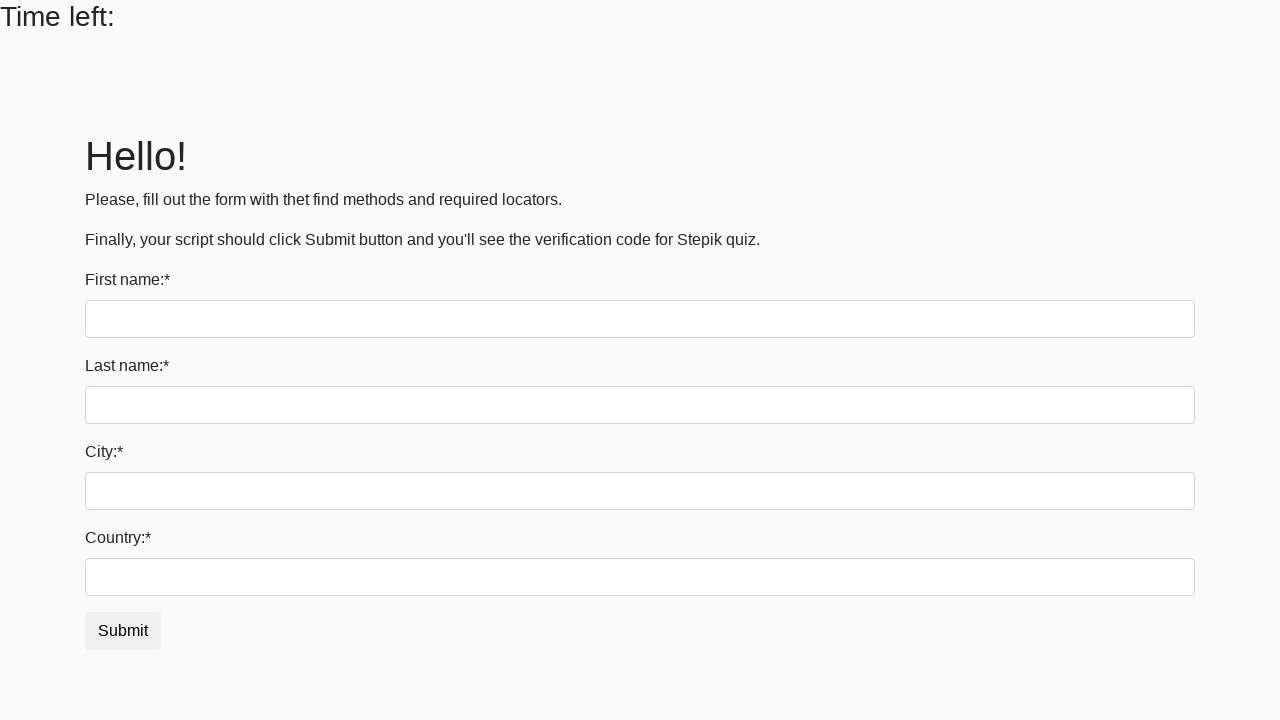

Filled first name field with 'Ivan' on input
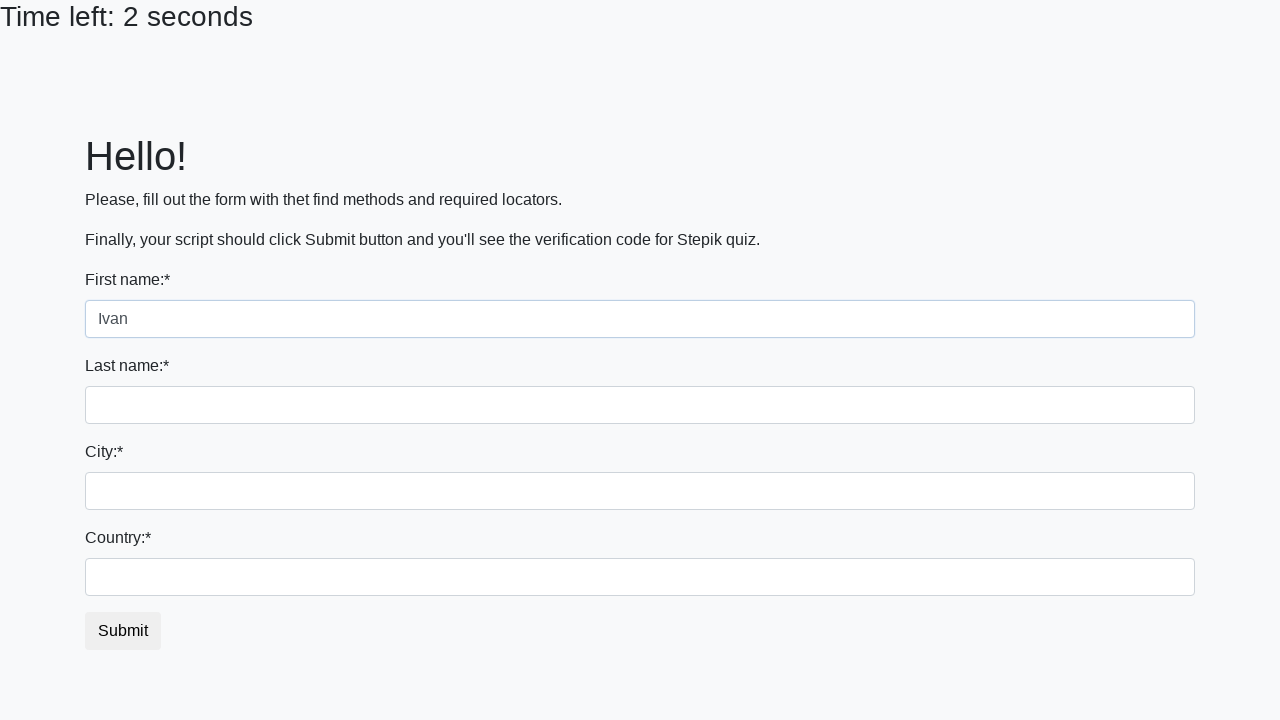

Filled last name field with 'Petrov' on input[name='last_name']
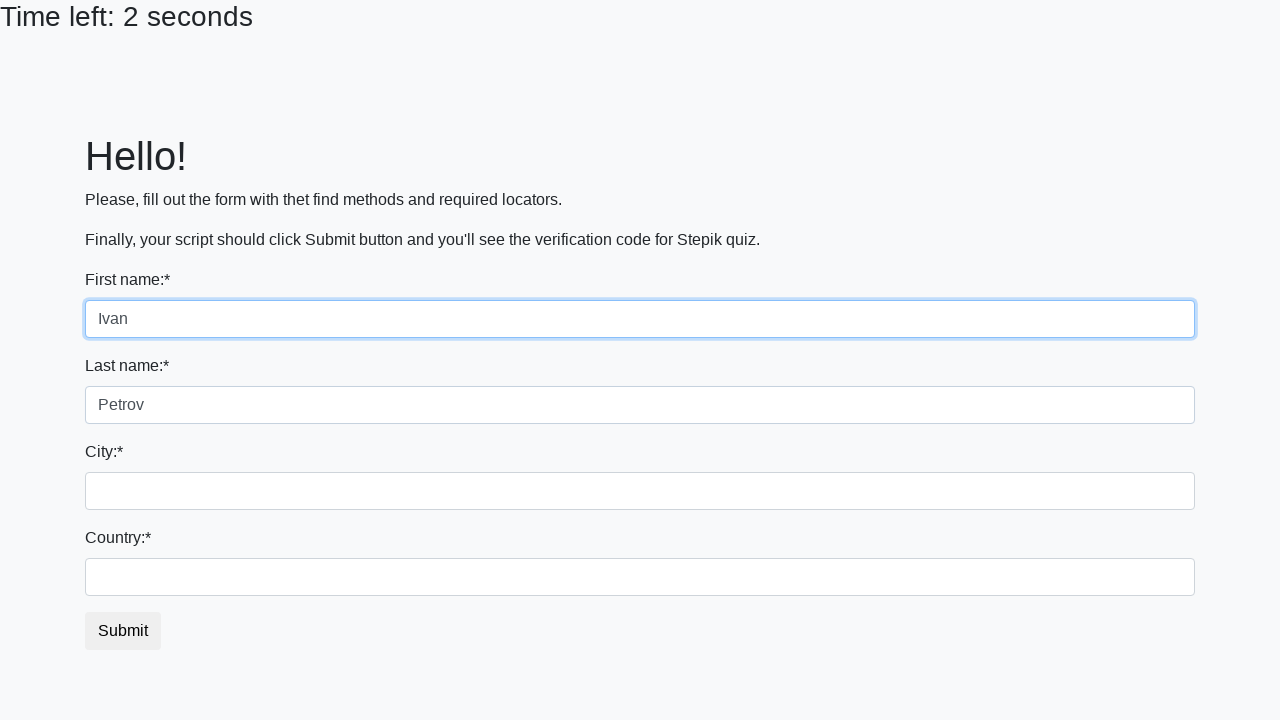

Filled city field with 'Smolensk' on .form-control.city
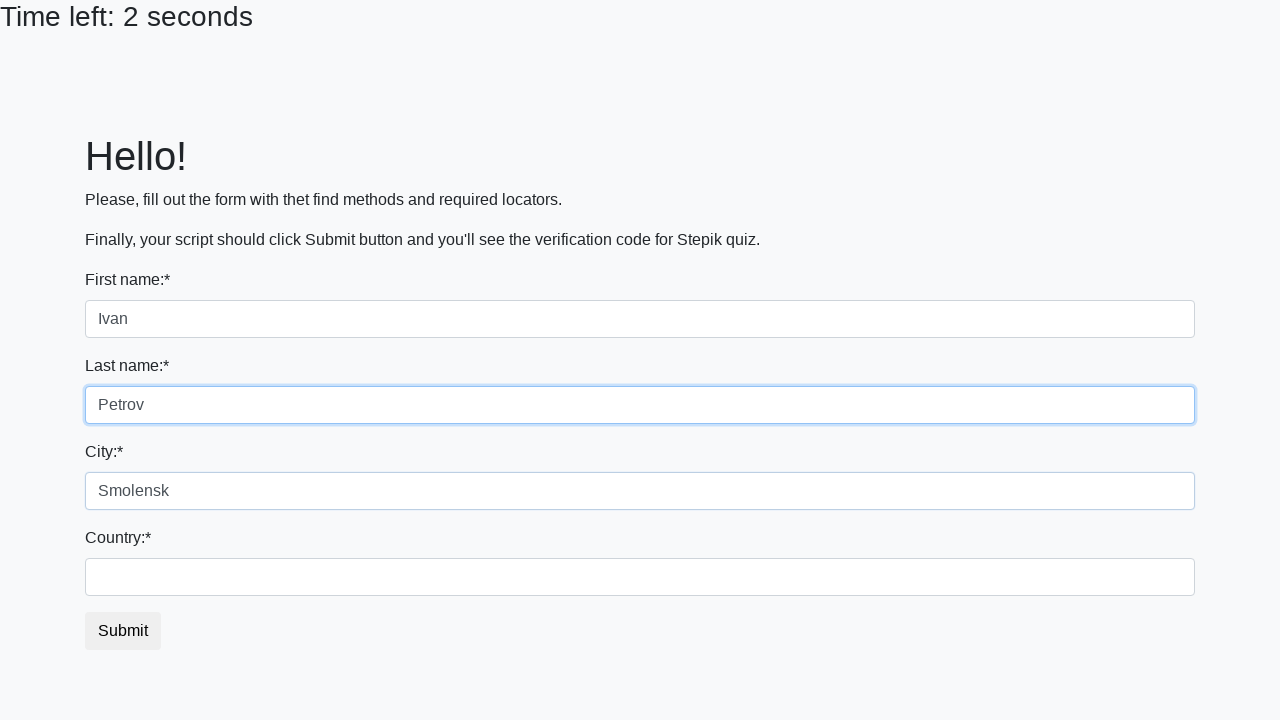

Filled country field with 'Russia' on #country
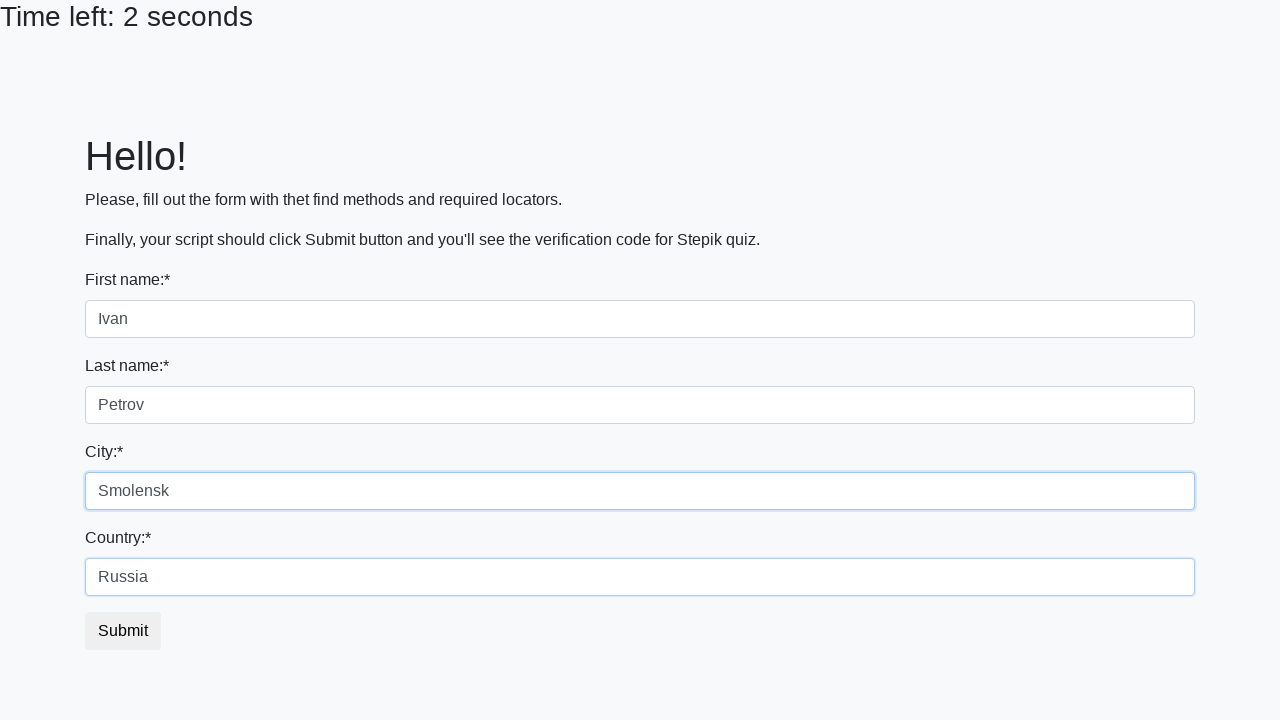

Clicked submit button to submit form at (123, 631) on button.btn
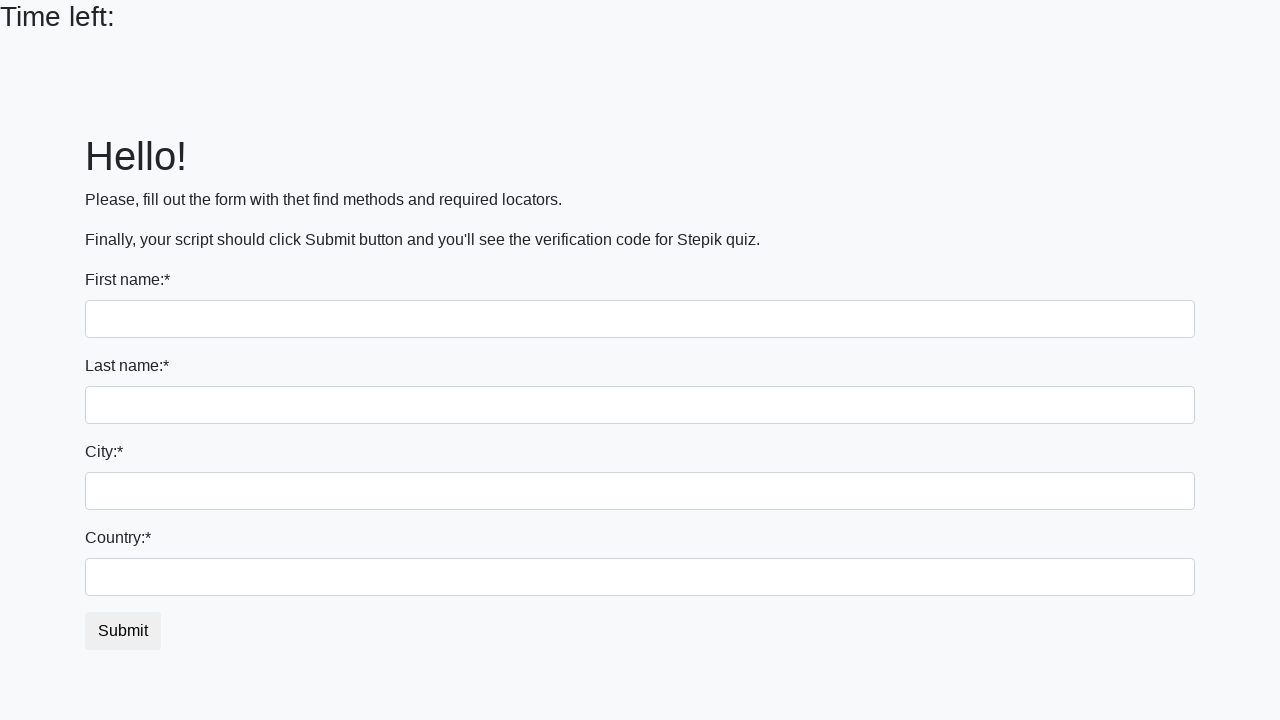

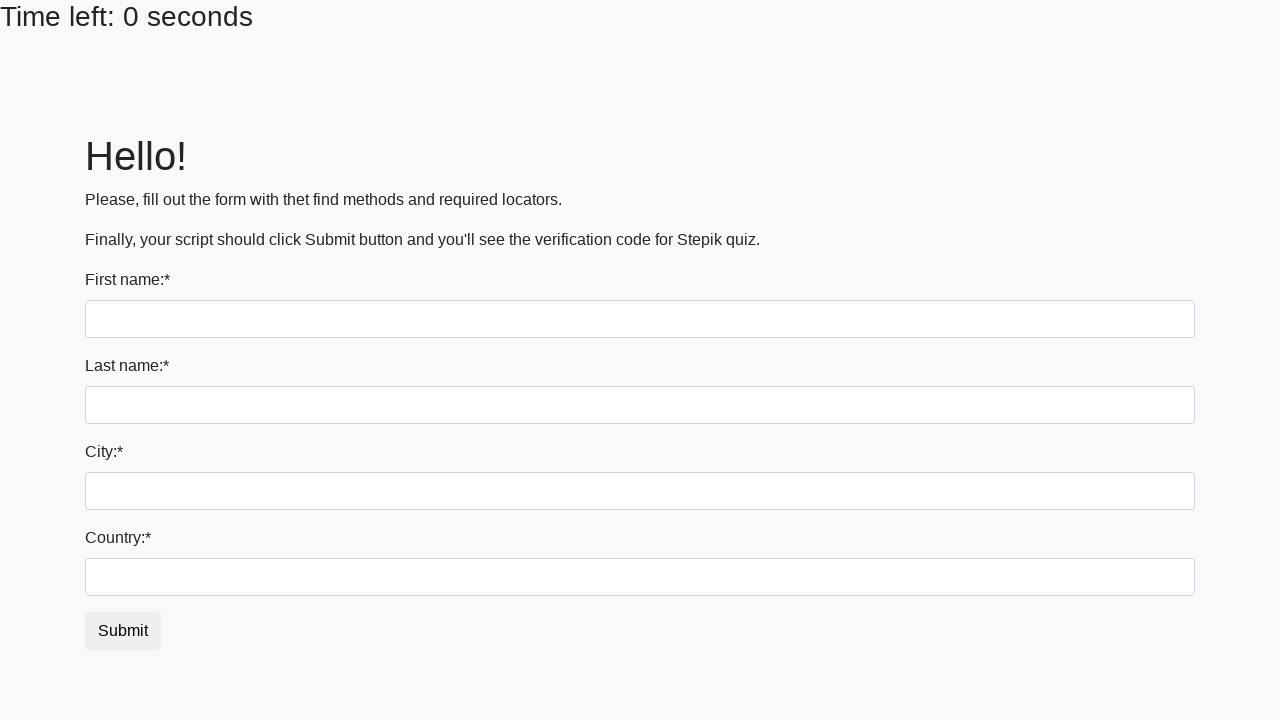